Tests clicking a verify button and checking for success message without wait

Starting URL: http://suninjuly.github.io/wait1.html

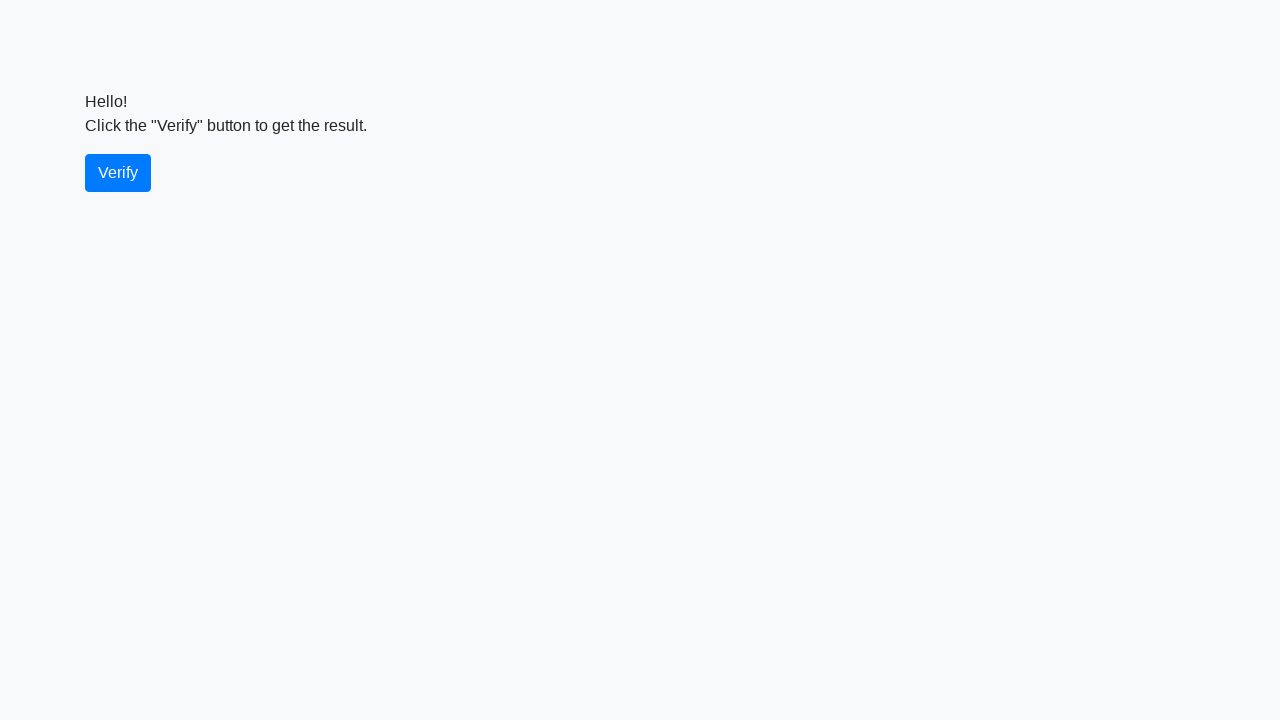

Clicked verify button at (118, 173) on #verify
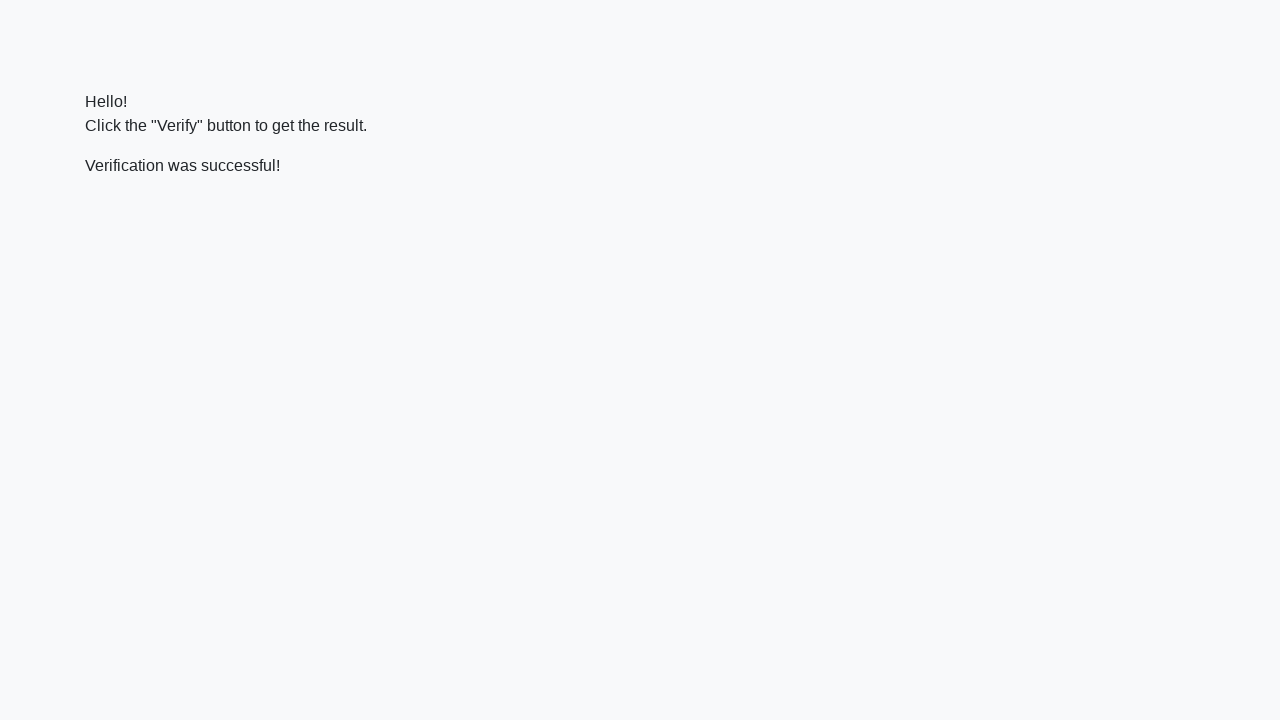

Located verify message element
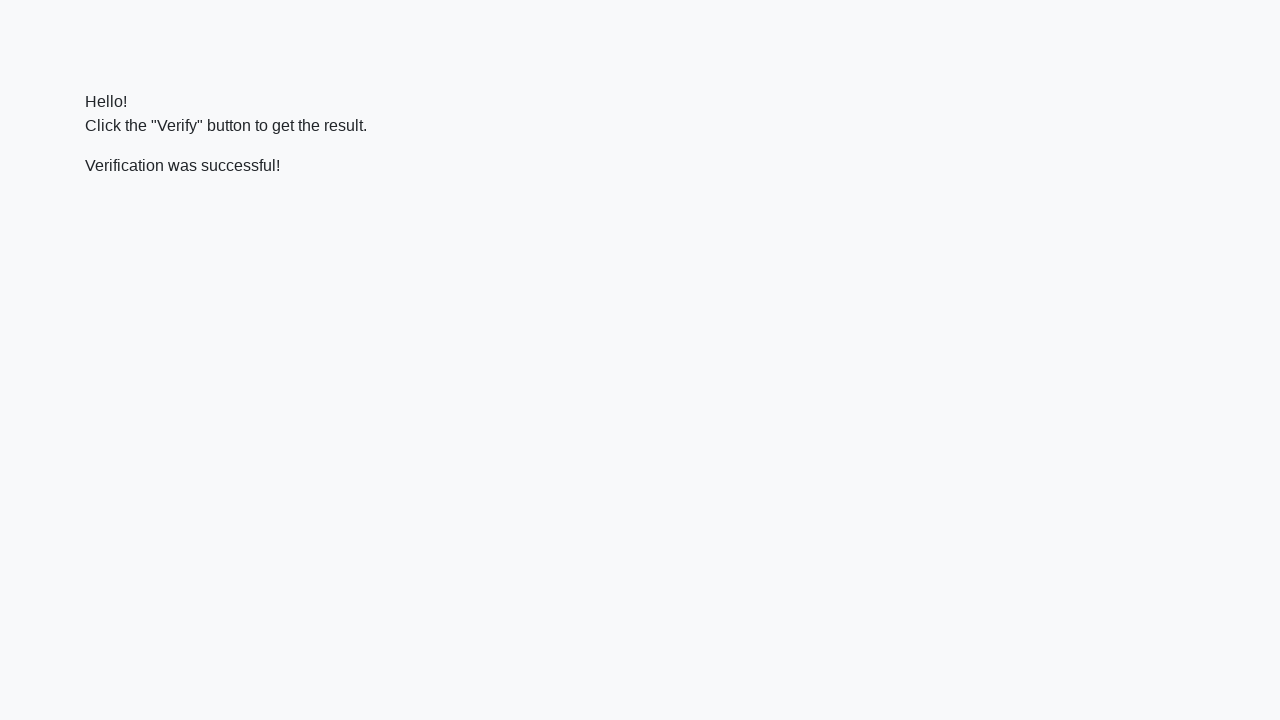

Verified success message contains 'successful'
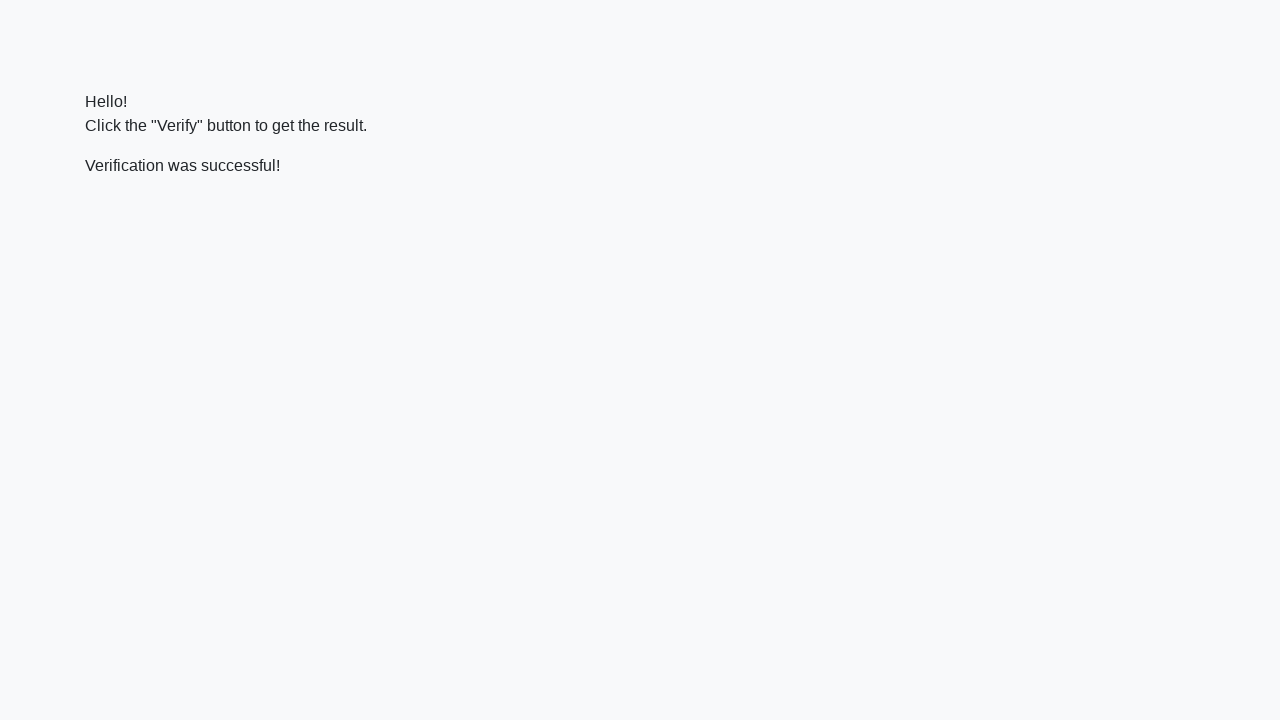

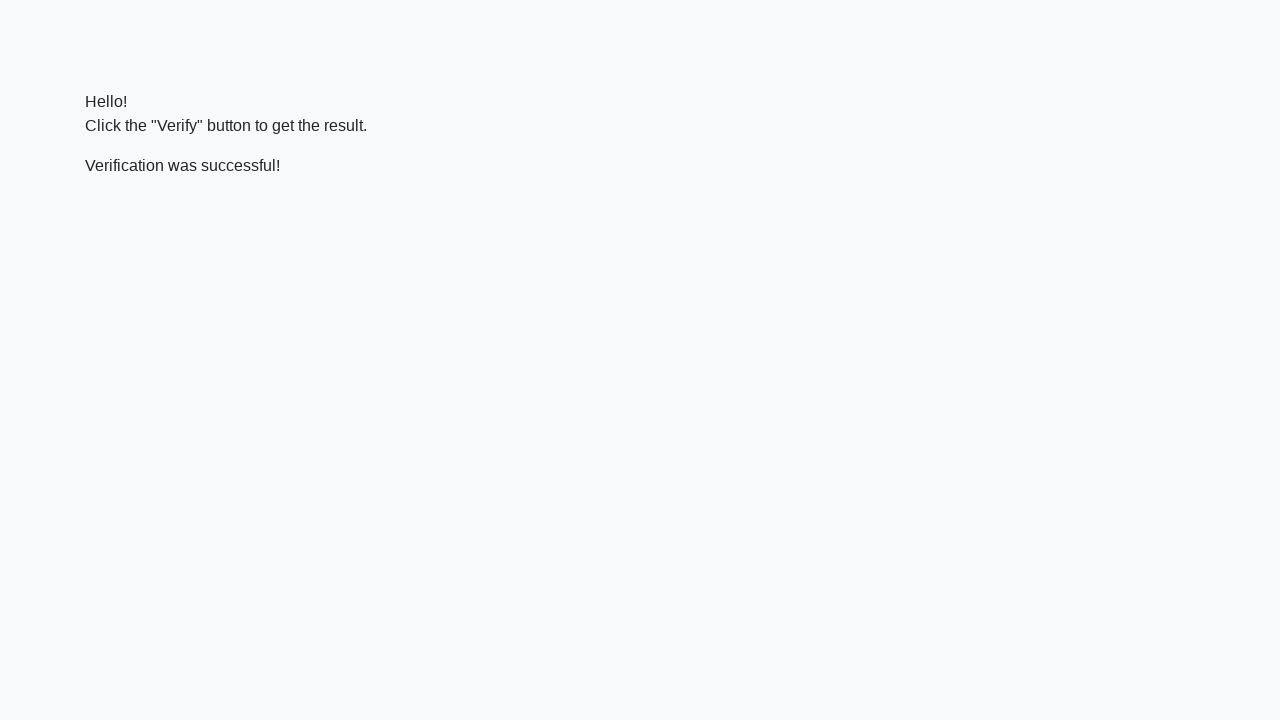